Tests dropdown selection functionality by navigating to a registration form and selecting an option from the Skills dropdown by index.

Starting URL: http://demo.automationtesting.in/Register.html

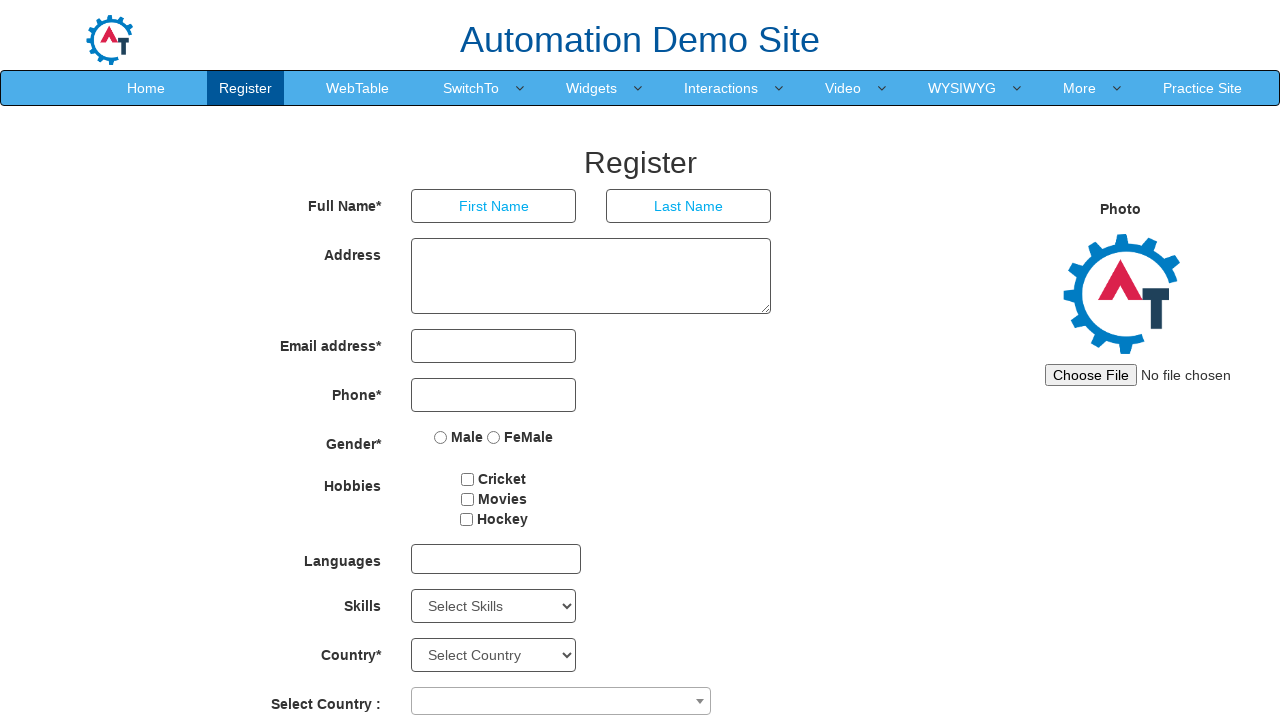

Selected 4th option (index 3) from Skills dropdown on select#Skills
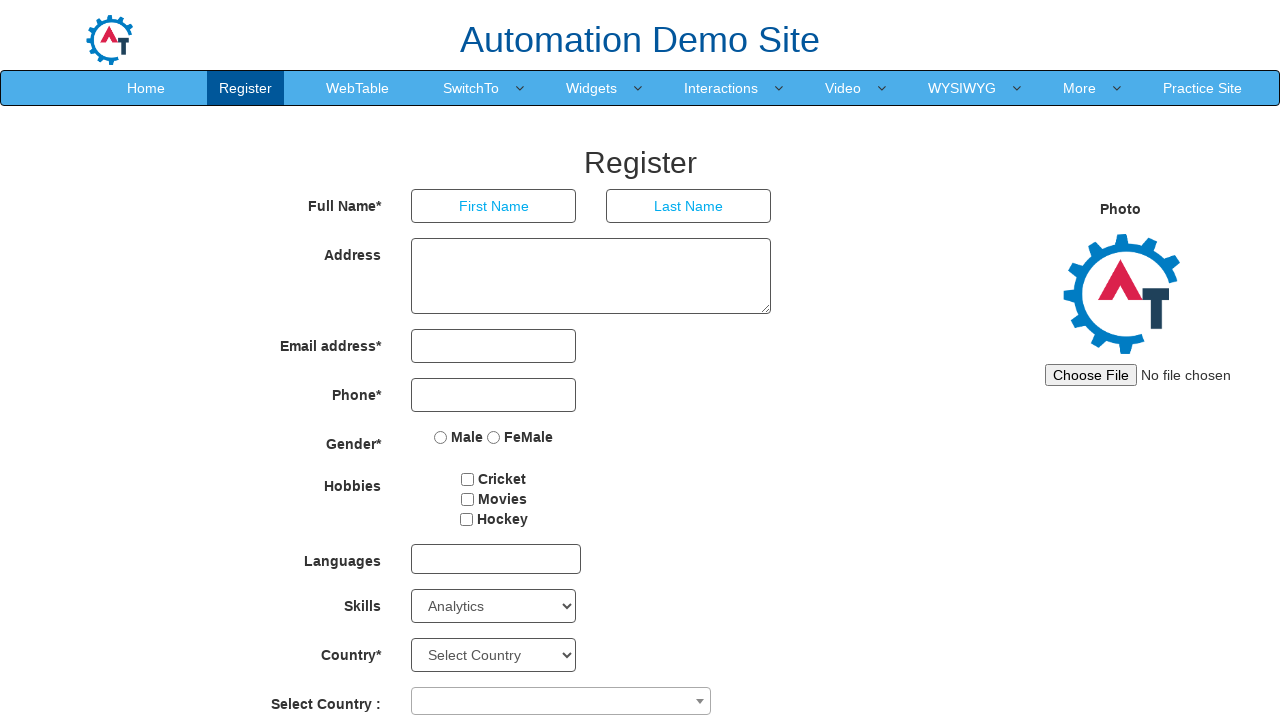

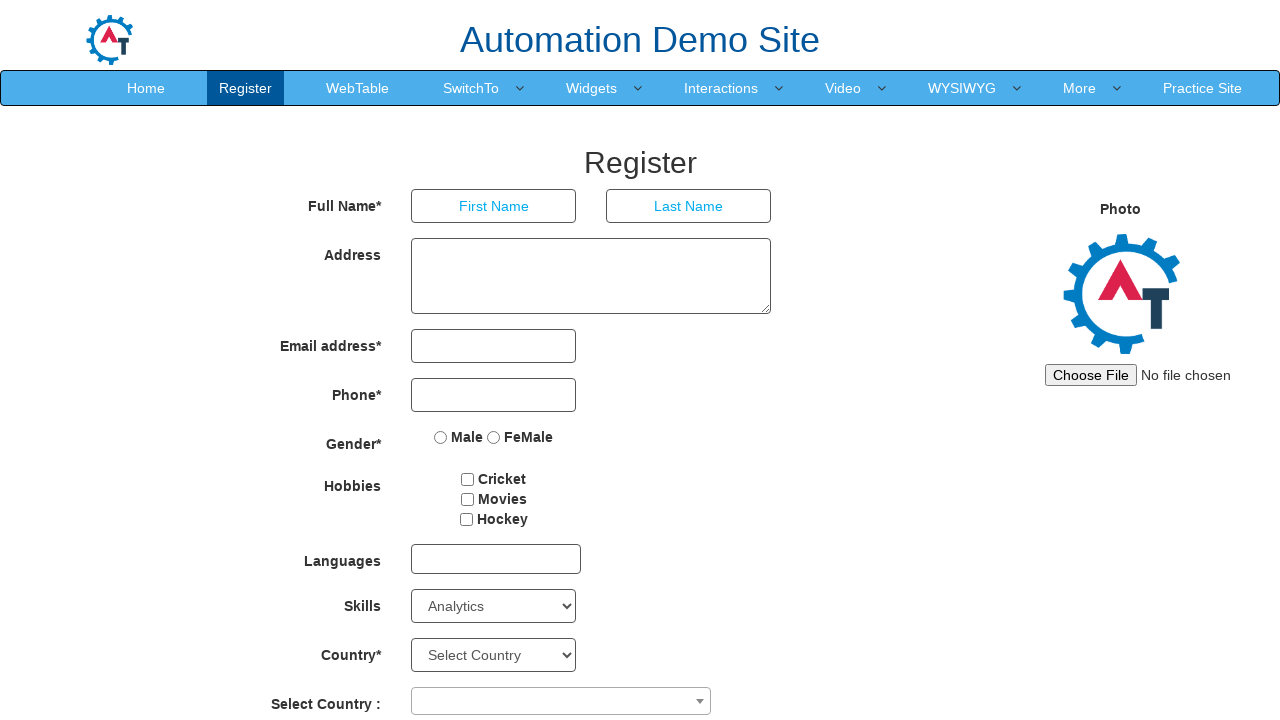